Tests dynamic controls on a training page by toggling an input text box from disabled to enabled state and then entering text into it

Starting URL: https://v1.training-support.net/selenium/dynamic-controls

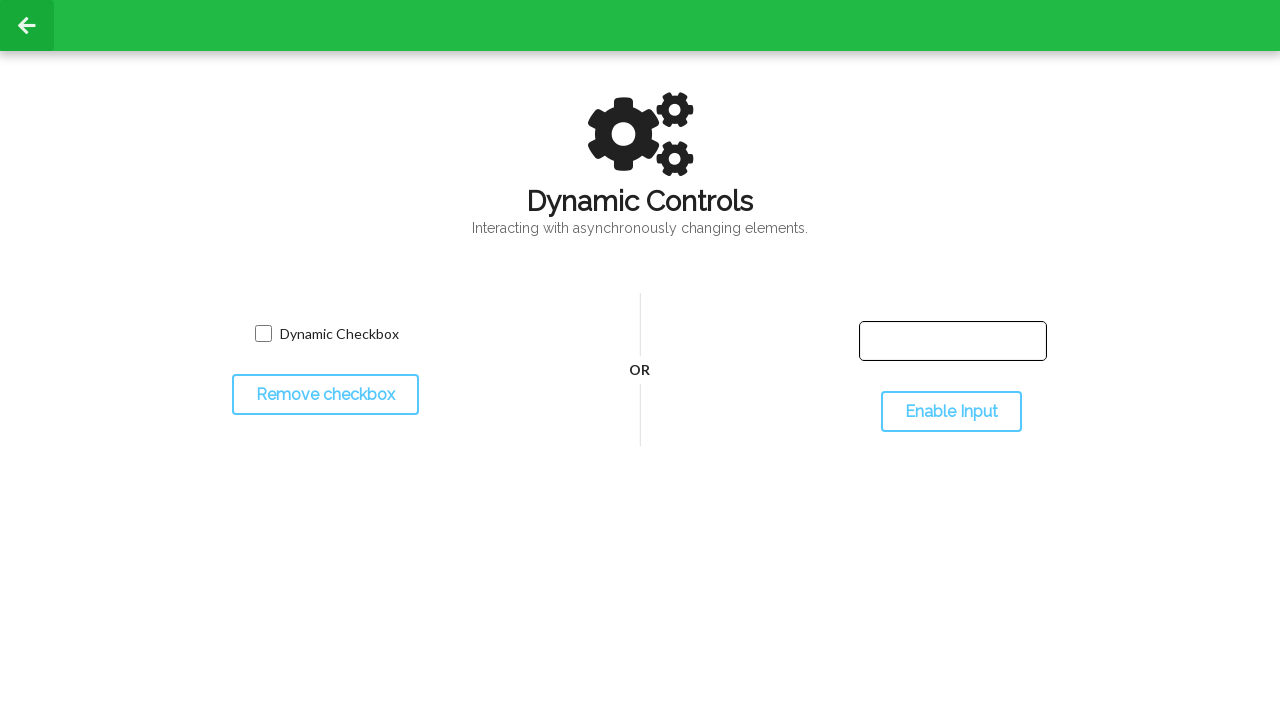

Located the input text box element
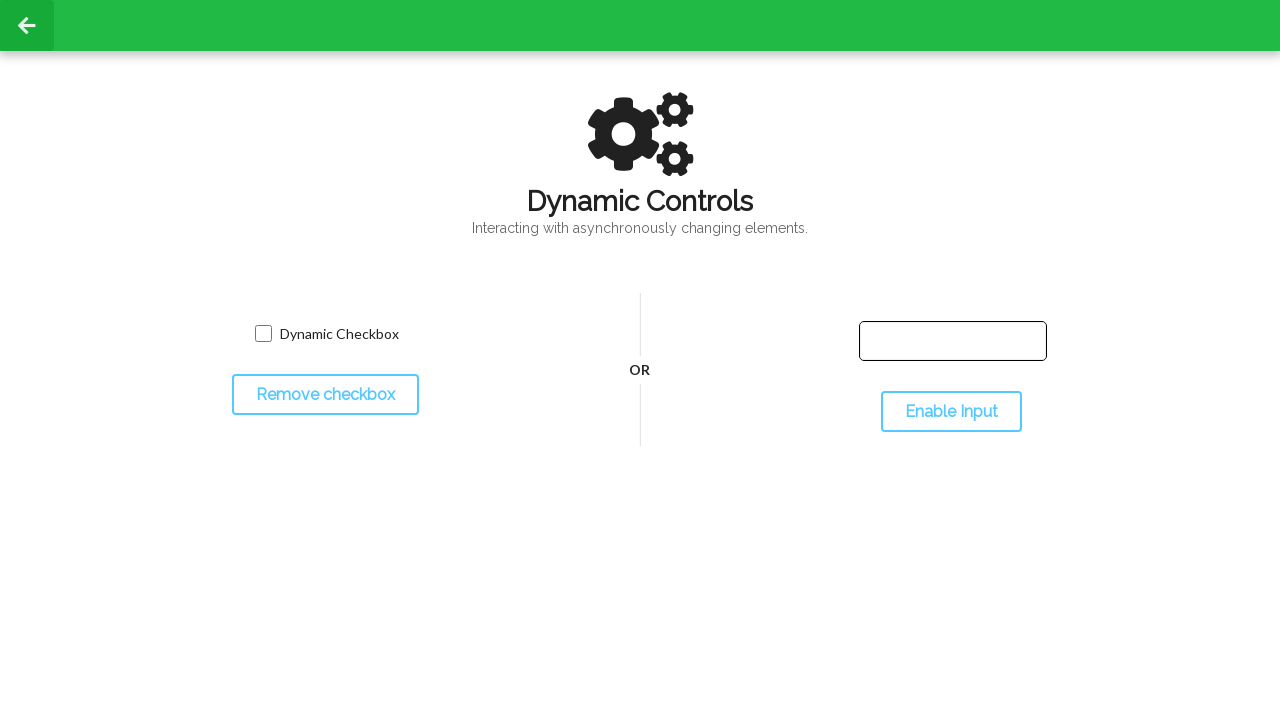

Clicked the toggle input button to enable the text box at (951, 412) on #toggleInput
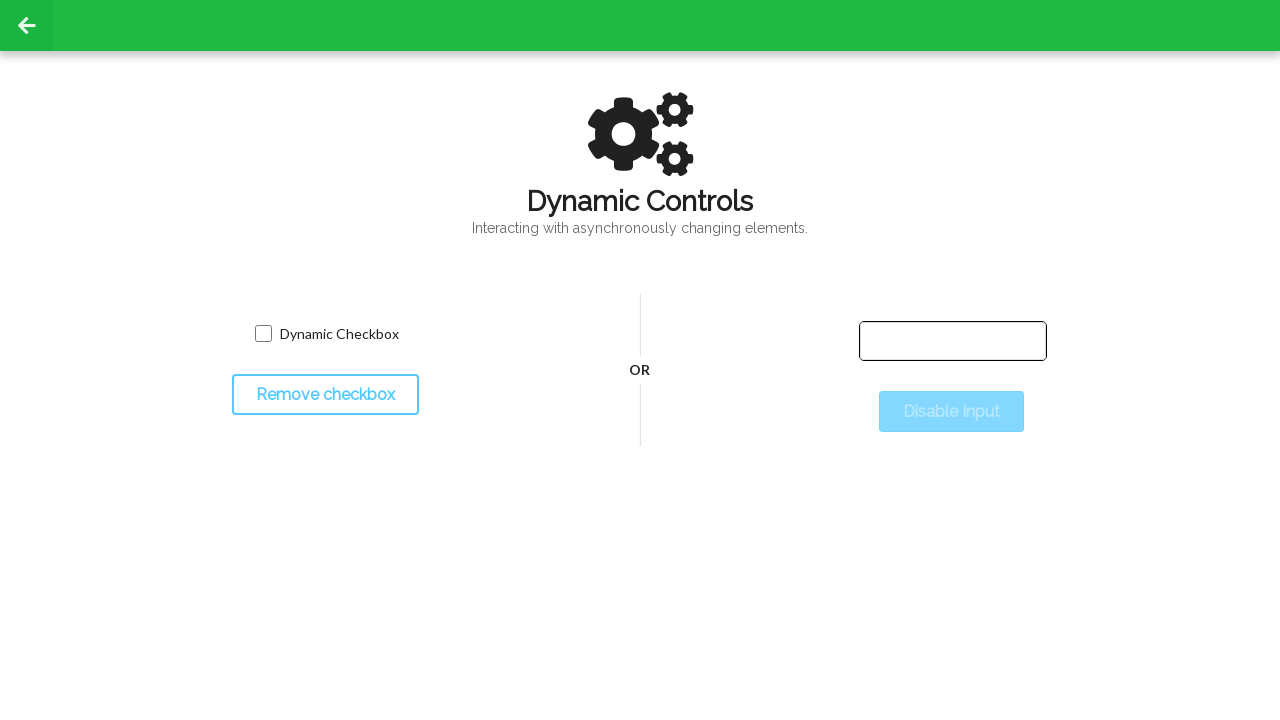

Text box is now enabled and ready for input
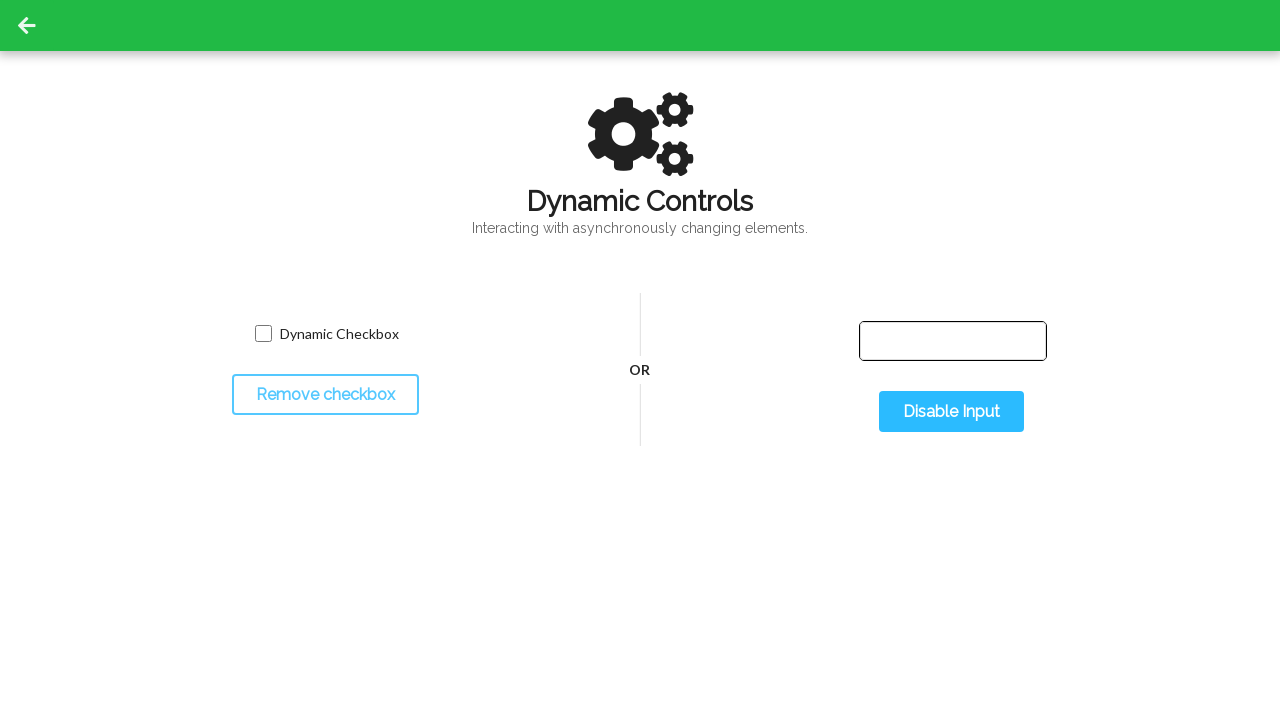

Entered 'Selenium with Python' into the enabled text box on #input-text
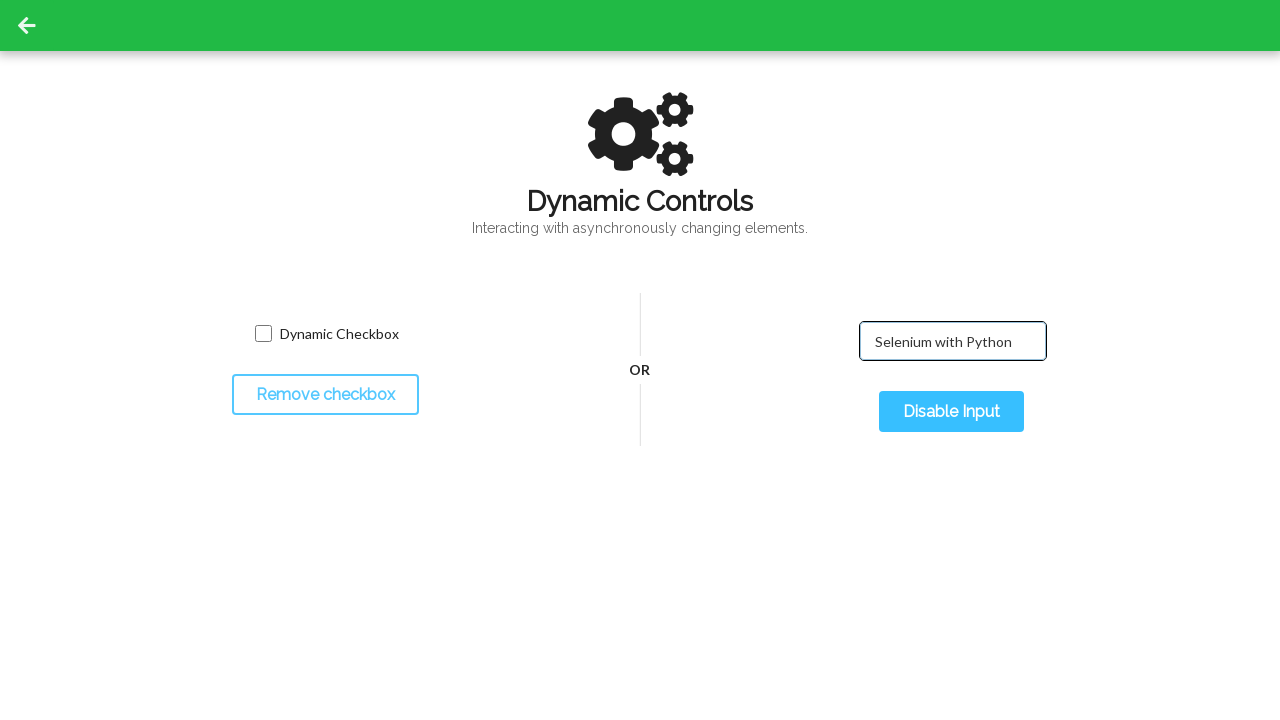

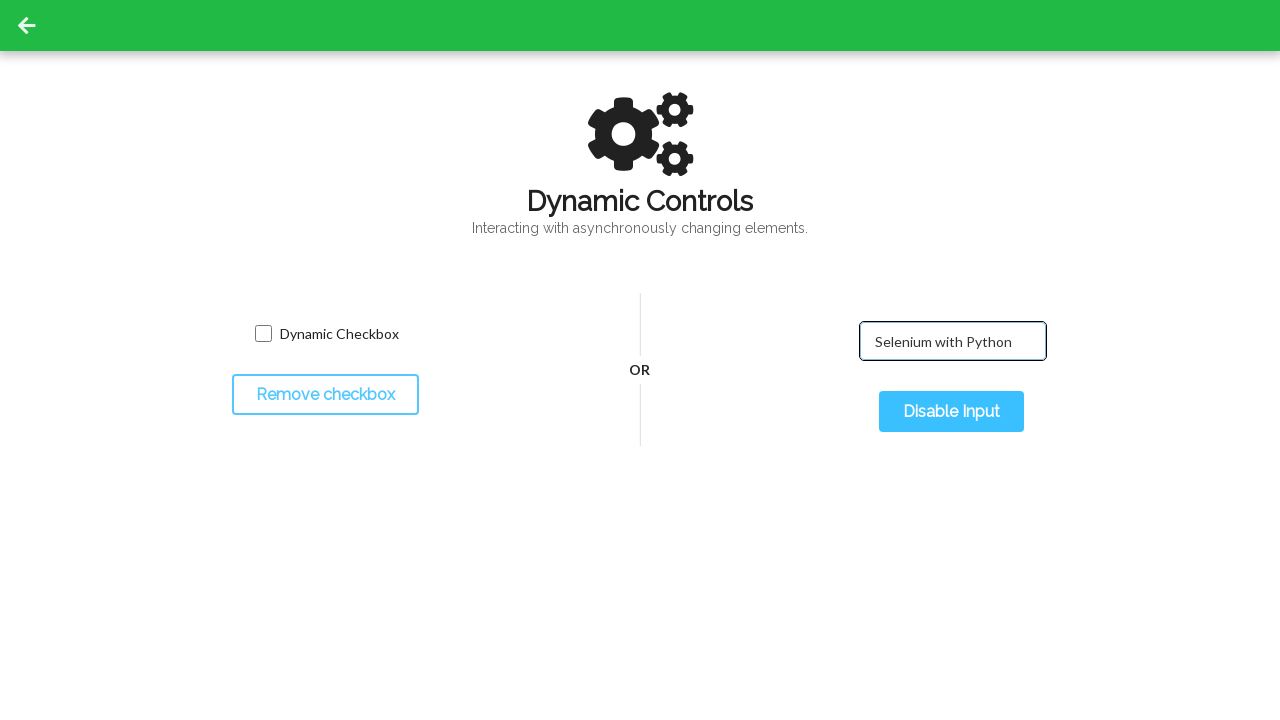